Tests checking and unchecking a checkbox labeled "Pasta"

Starting URL: https://thefreerangetester.github.io/sandbox-automation-testing/

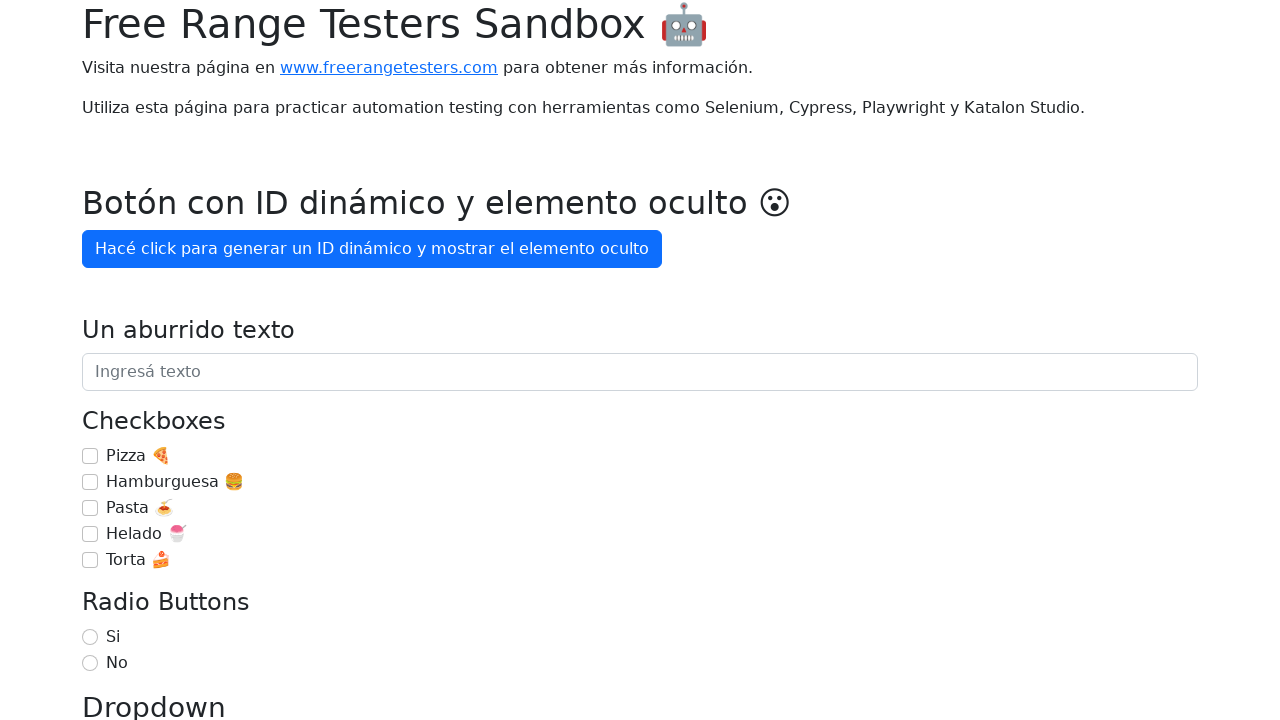

Checked the Pasta checkbox at (90, 508) on internal:label="Pasta \ud83c\udf5d"i
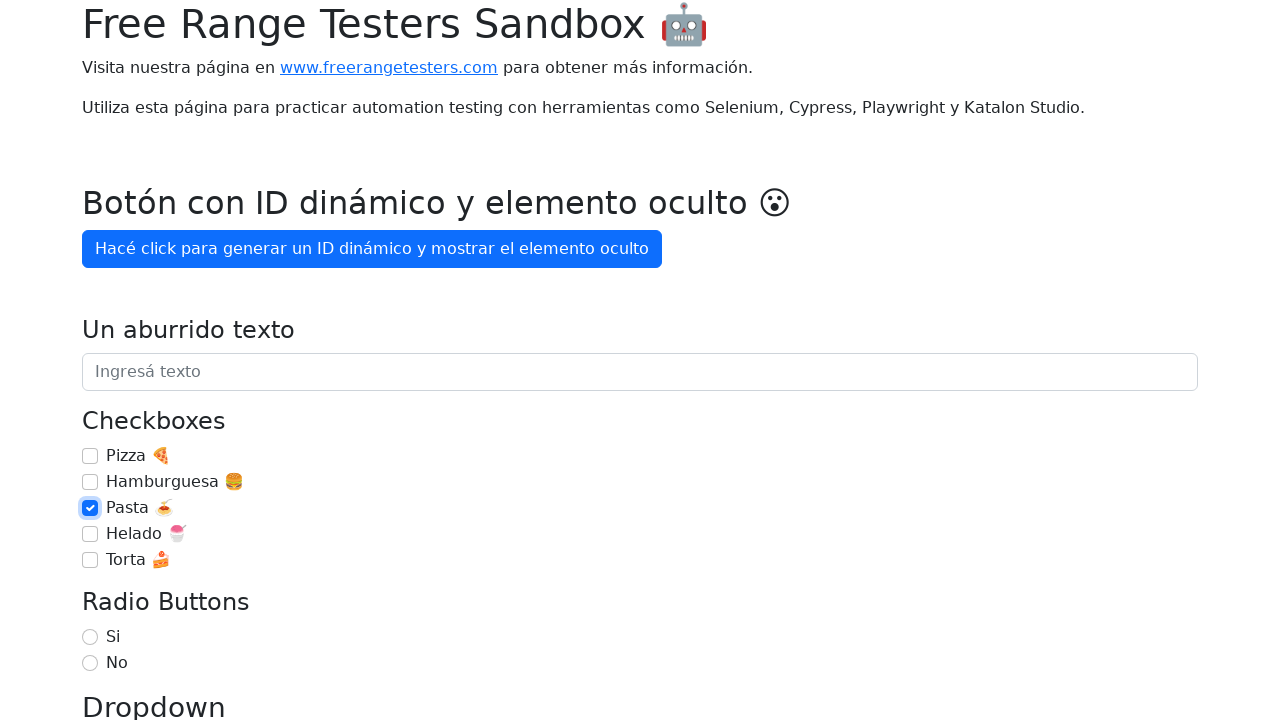

Unchecked the Pasta checkbox at (90, 508) on internal:label="Pasta \ud83c\udf5d"i
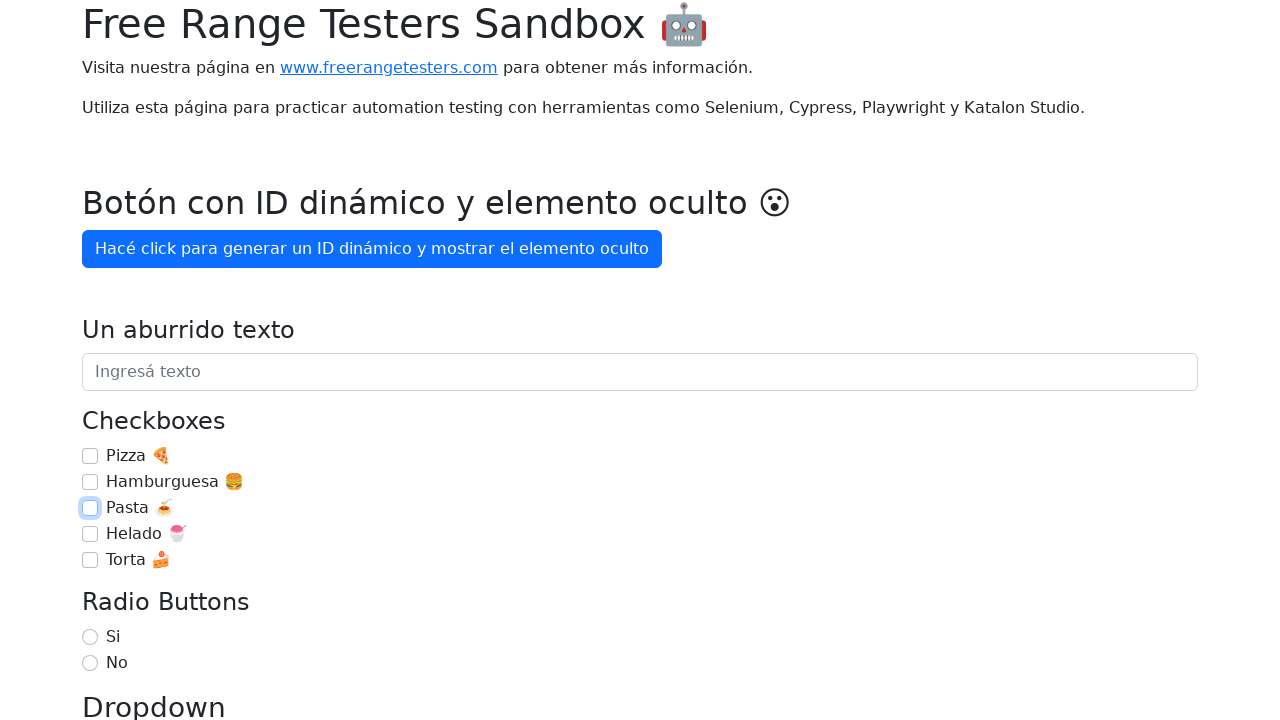

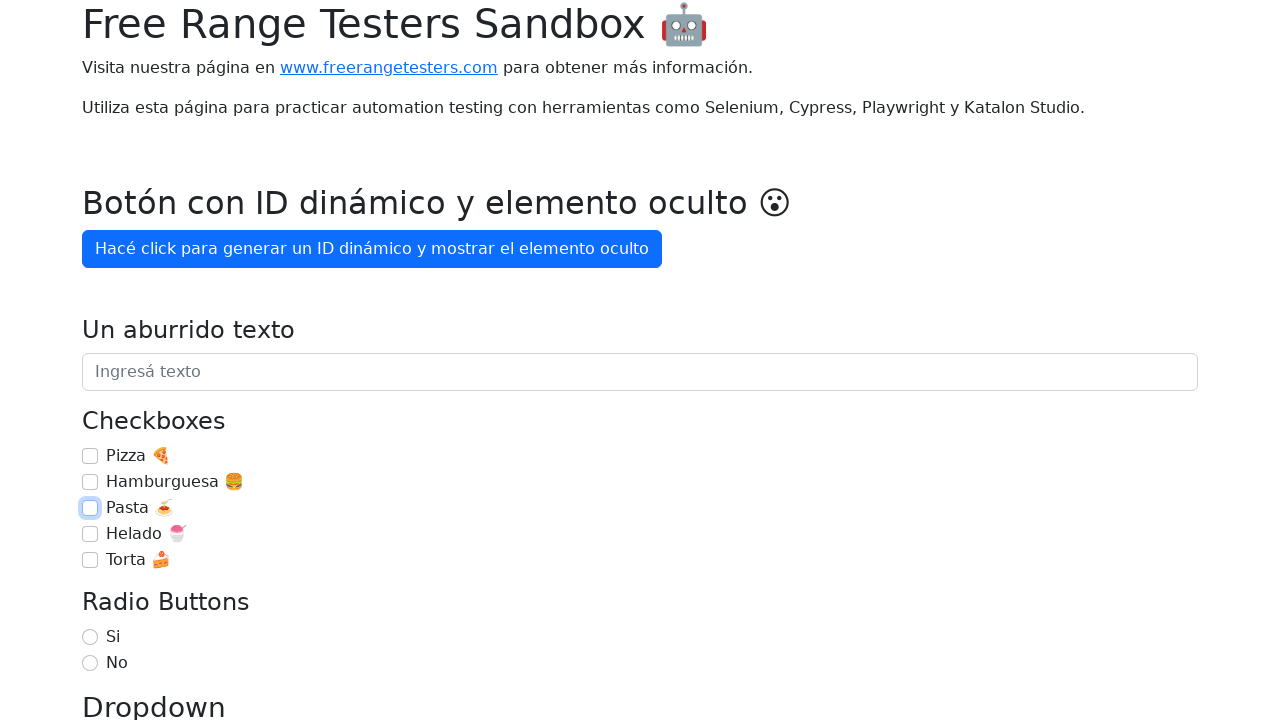